Tests page scrolling functionality by scrolling down 3000 pixels and then back to top

Starting URL: https://p-del.co/

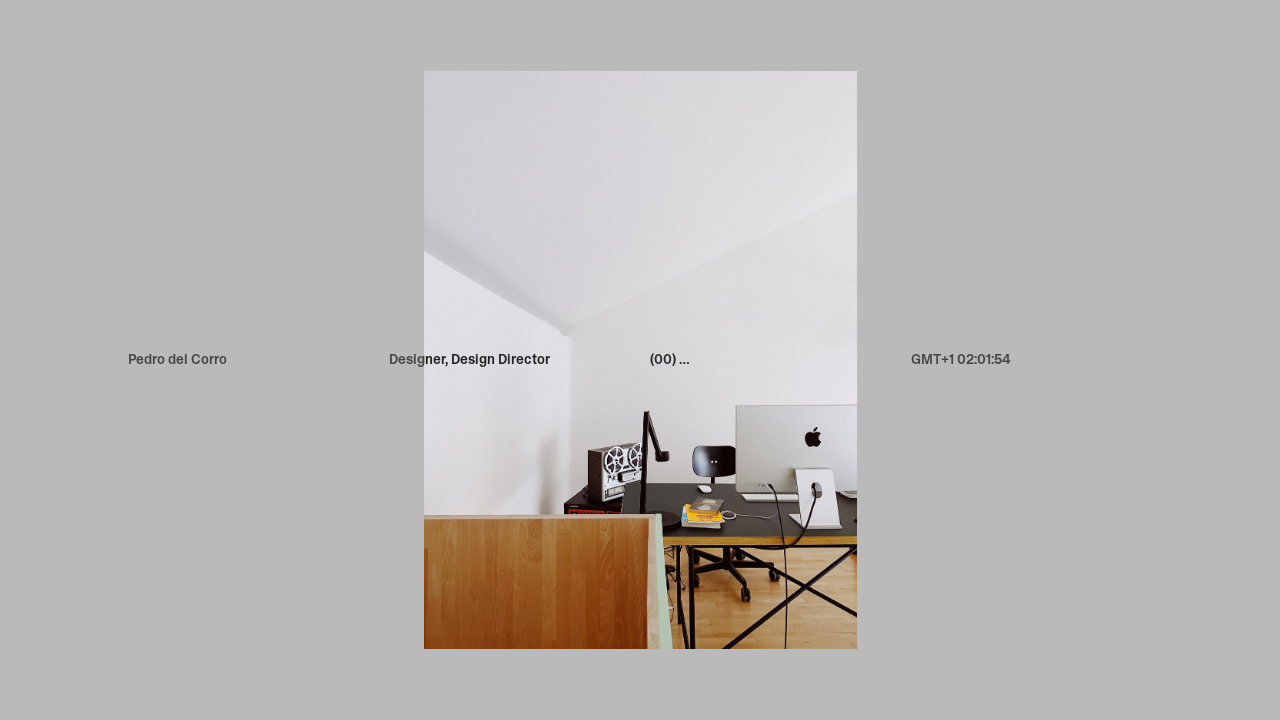

Navigated to https://p-del.co/
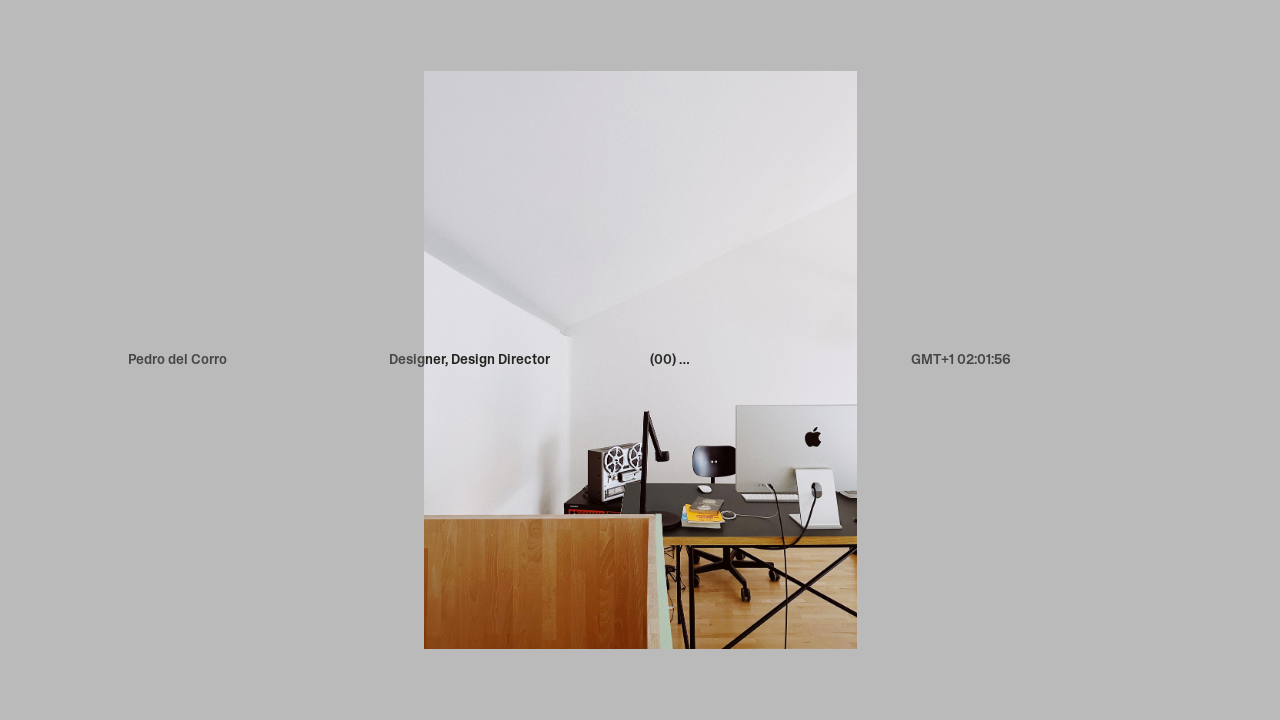

Scrolled down 3000 pixels
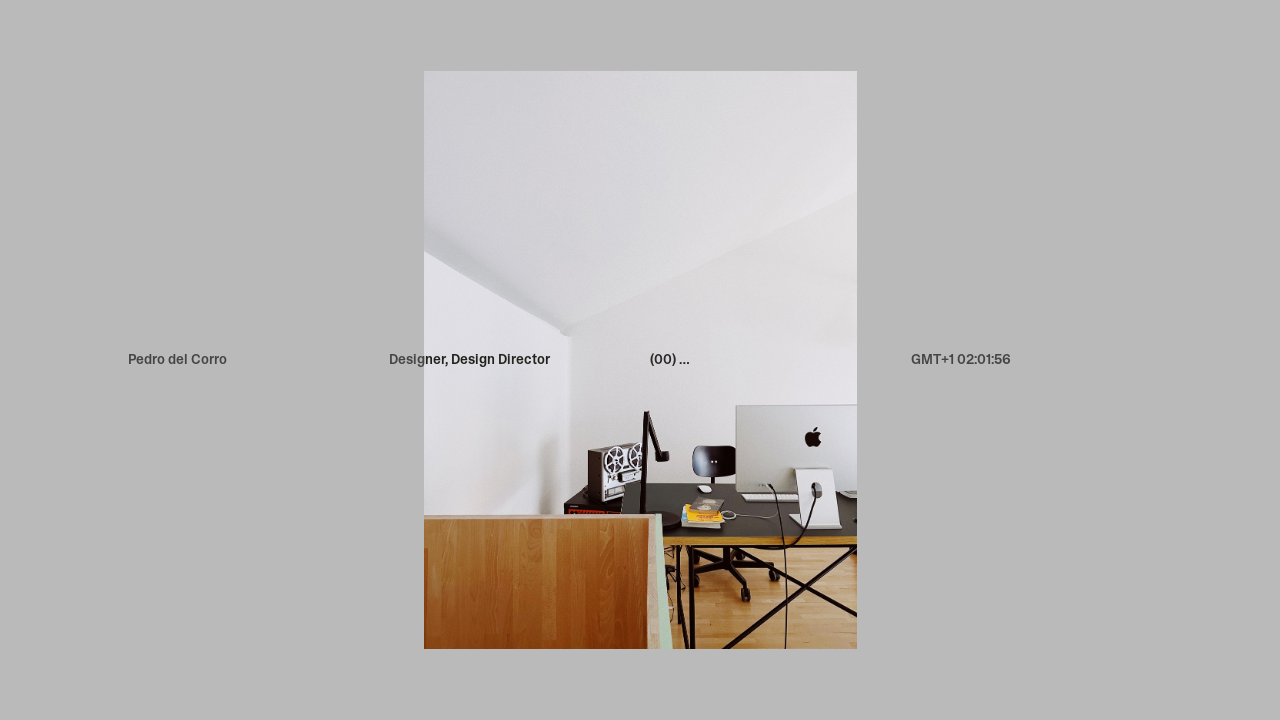

Waited 2 seconds for page to settle
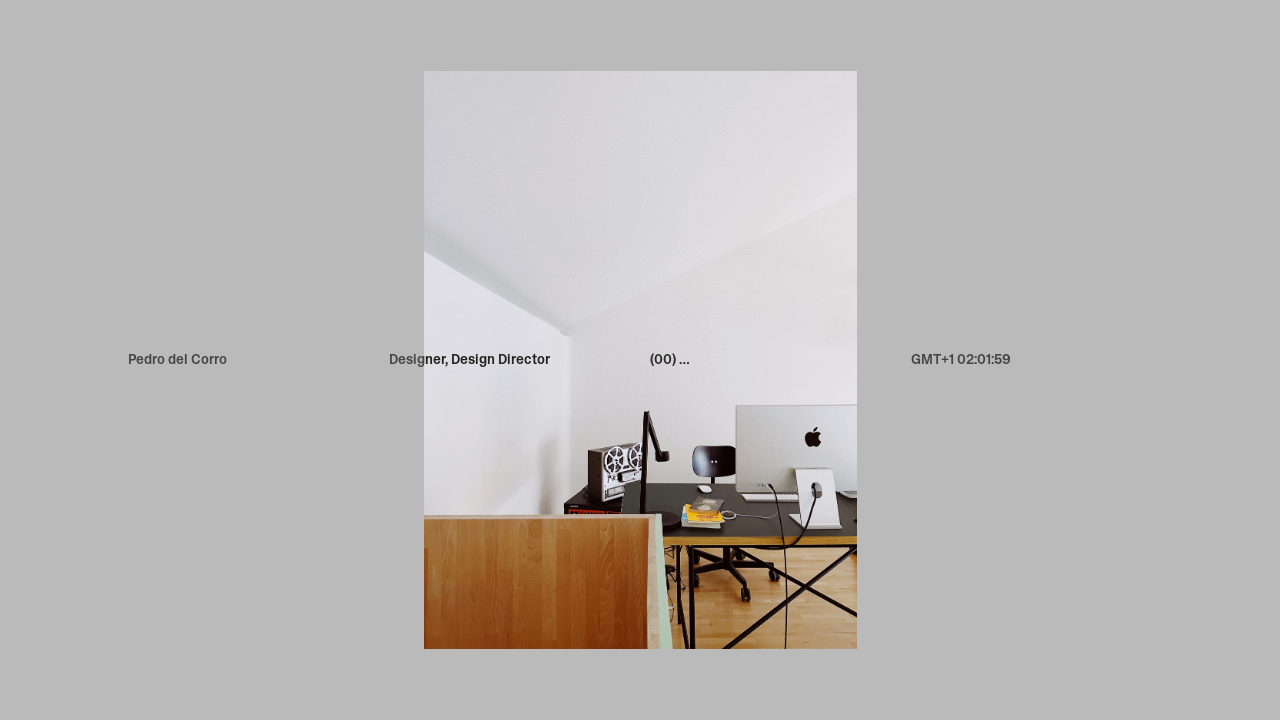

Scrolled back to top of page
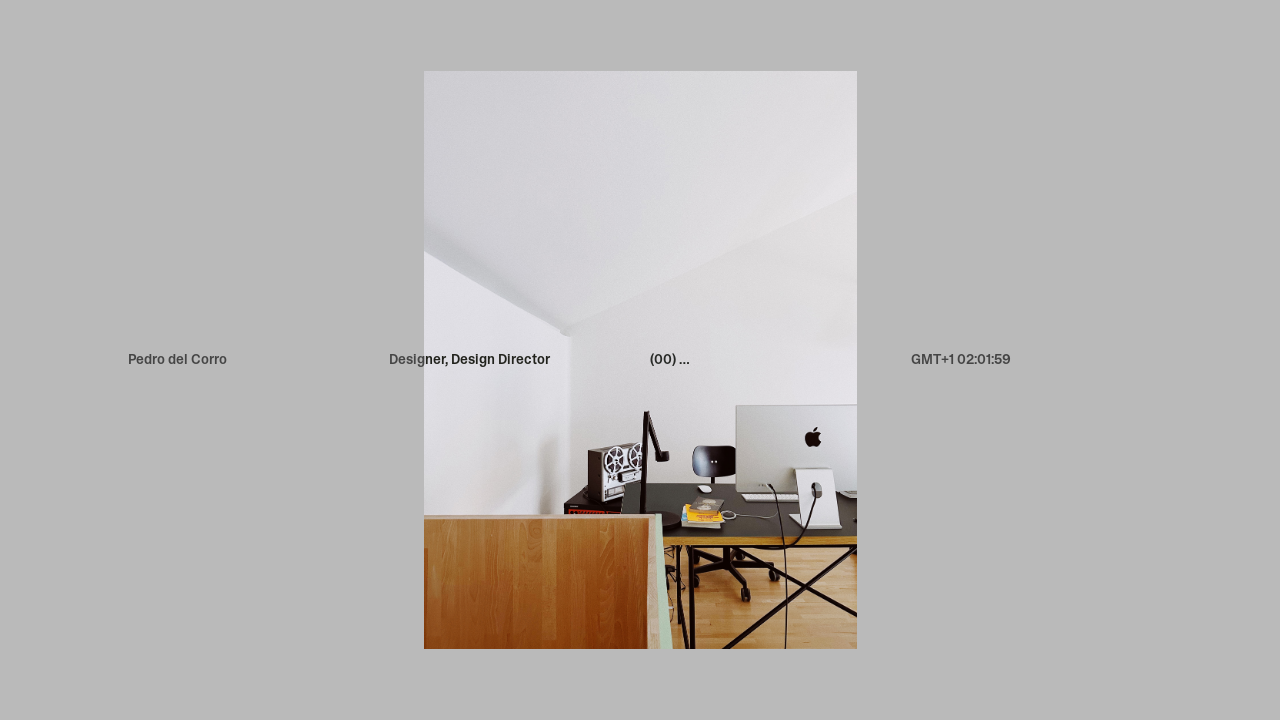

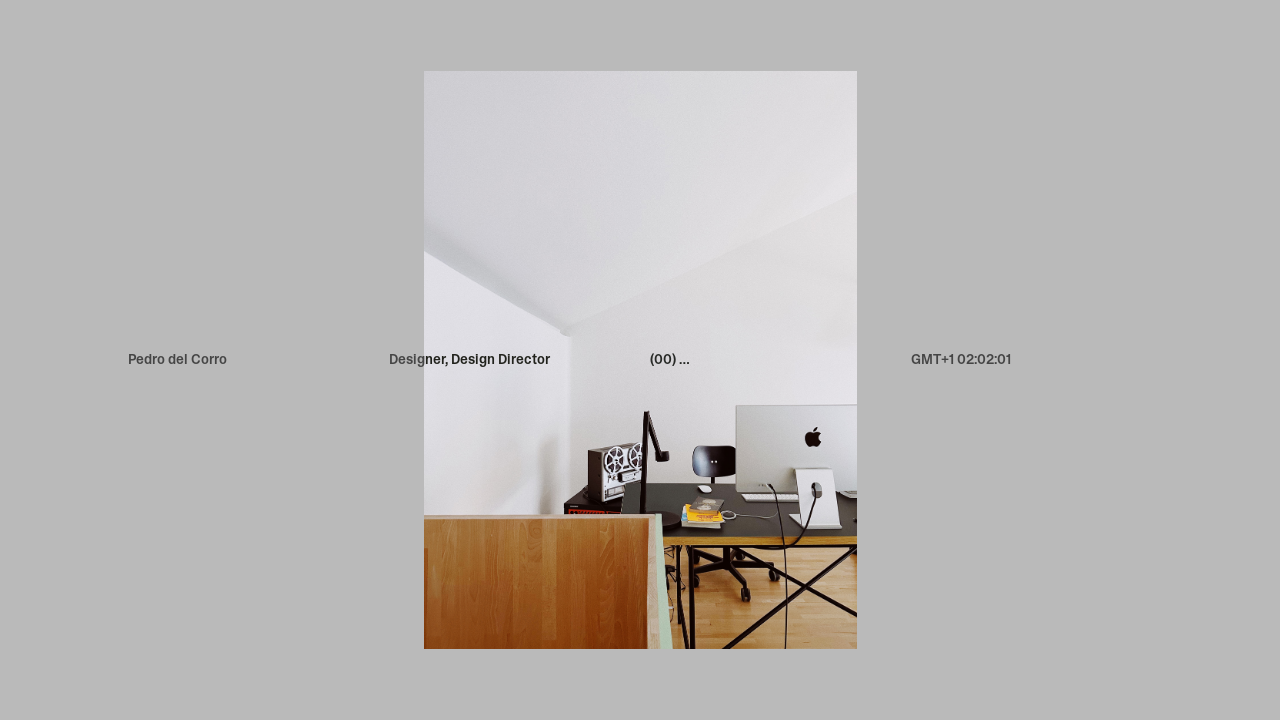